Tests datepicker functionality by filling a date value directly into the datepicker input field

Starting URL: https://testautomationpractice.blogspot.com/

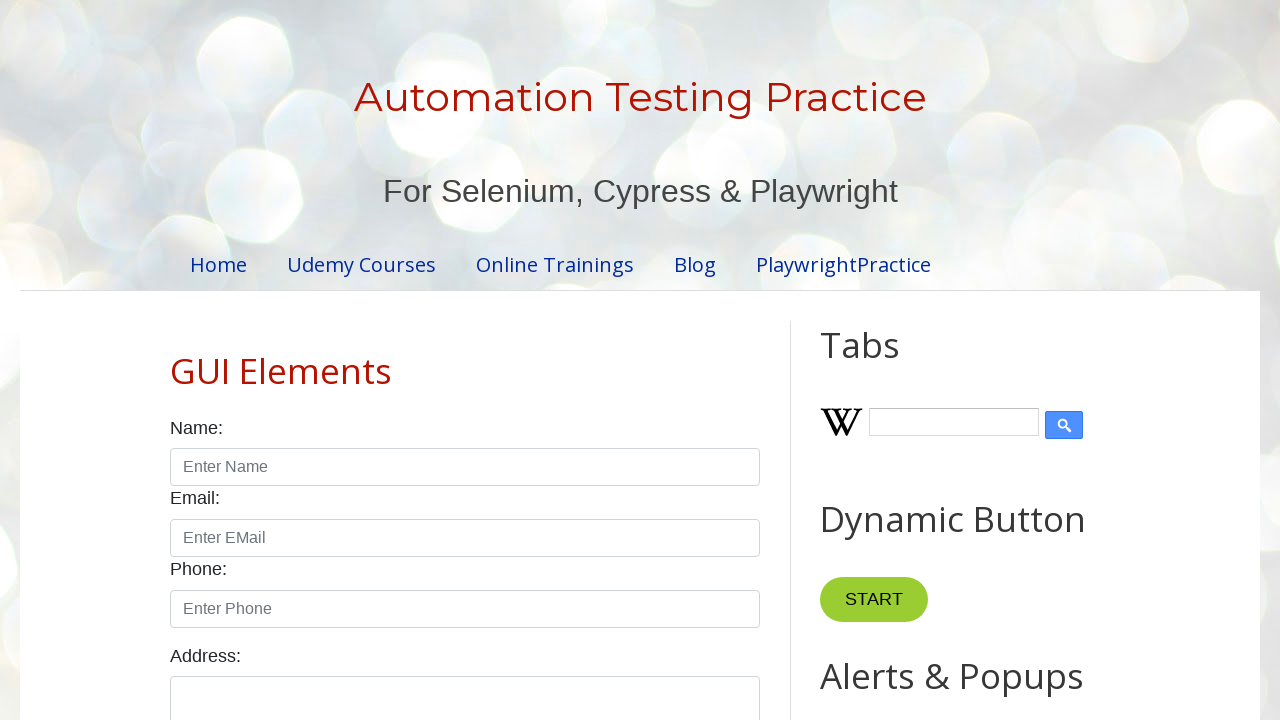

Filled datepicker input field with date '28-03-2024' on #datepicker
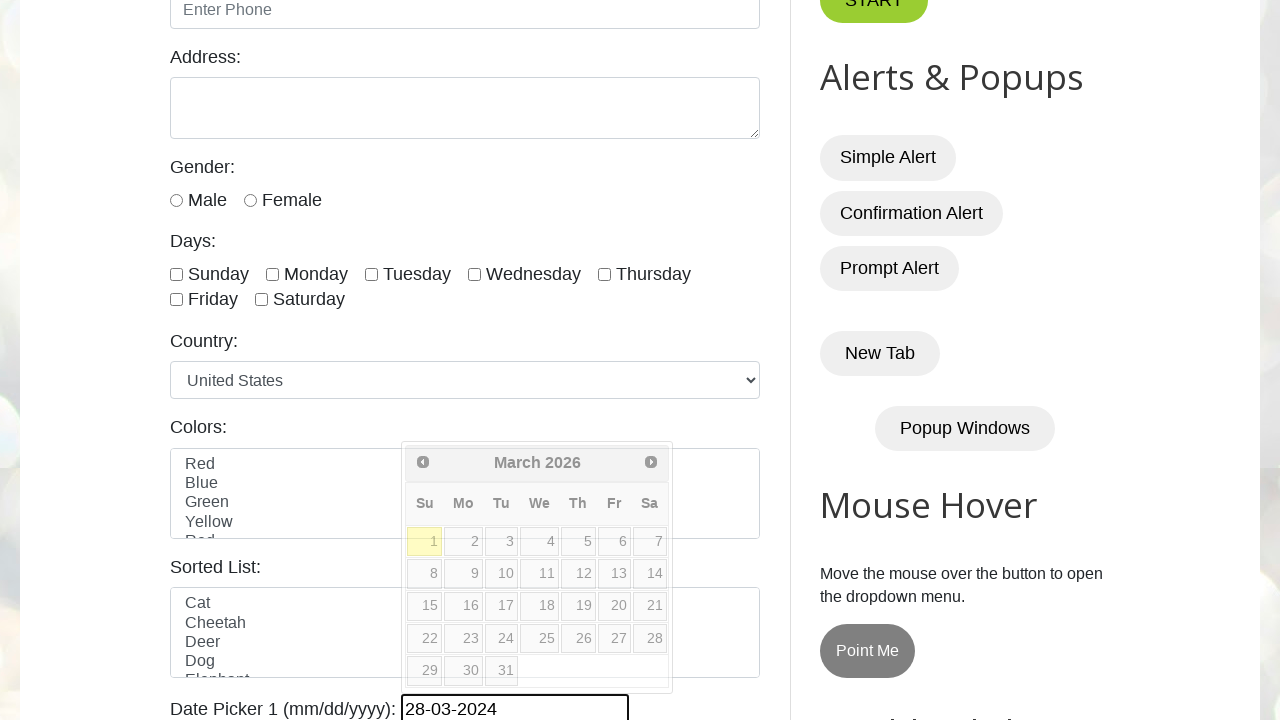

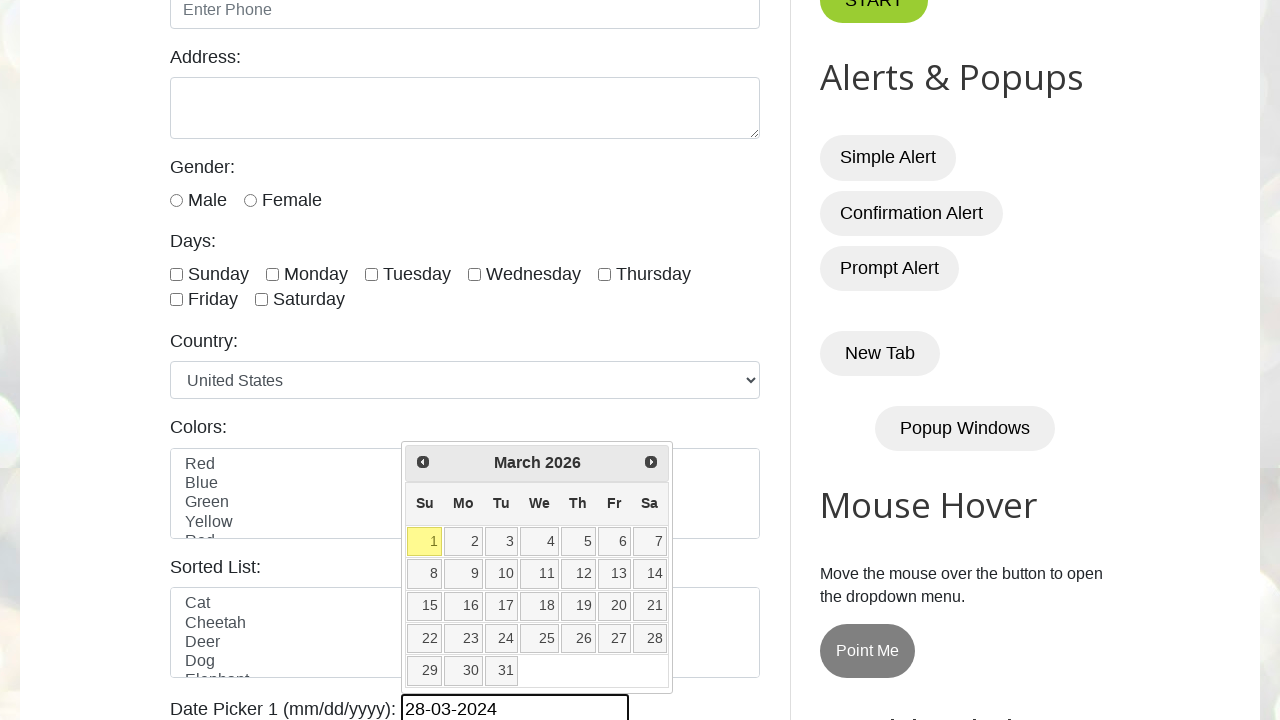